Tests the addition functionality on calculator.net by entering 222 + 333 and verifying the result equals 555

Starting URL: https://www.calculator.net/

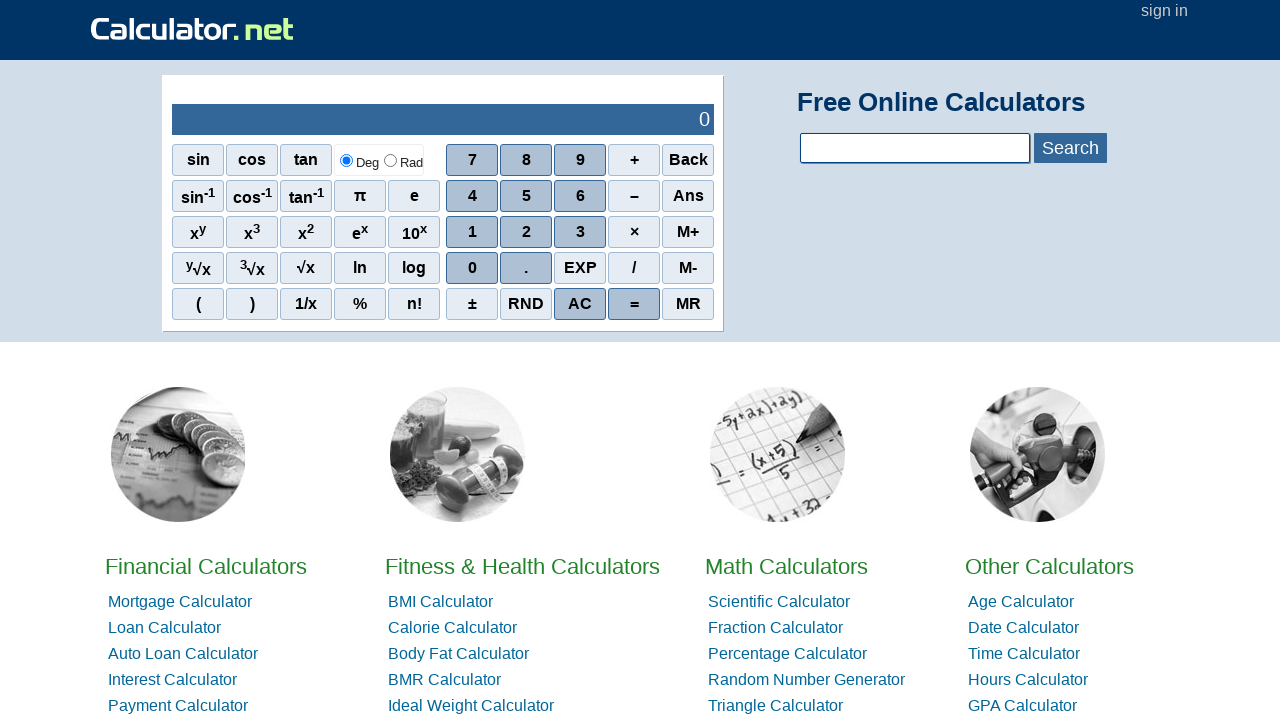

Navigated to calculator.net homepage
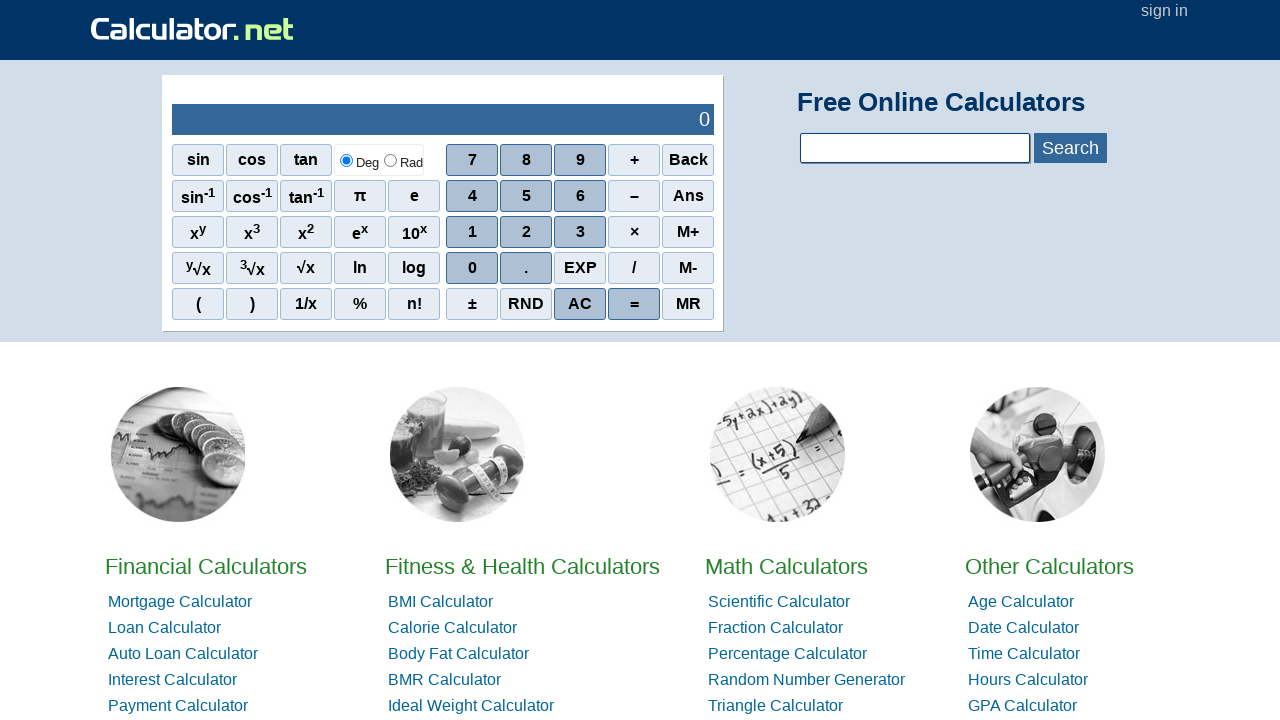

Clicked '2' button (first digit) at (526, 232) on xpath=//span[contains(text(),'2')]
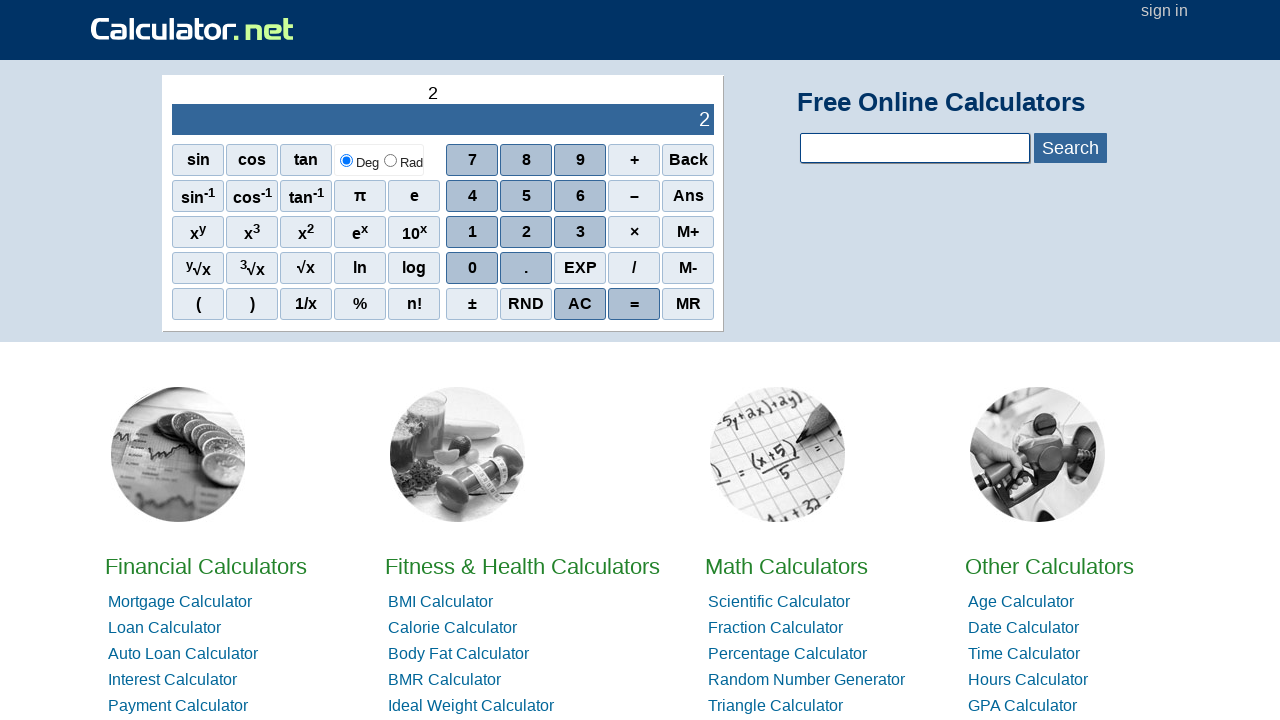

Clicked '2' button (second digit) at (526, 232) on xpath=//span[contains(text(),'2')]
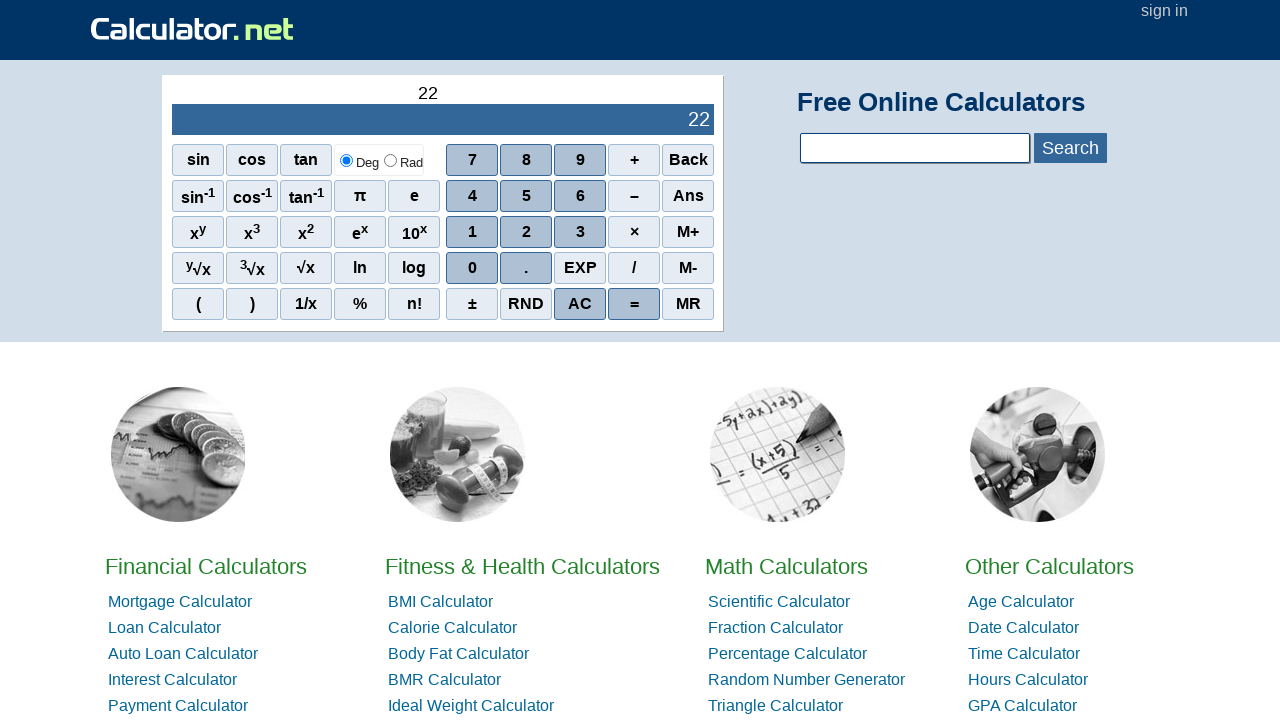

Clicked '2' button (third digit) - entered 222 at (526, 232) on xpath=//span[contains(text(),'2')]
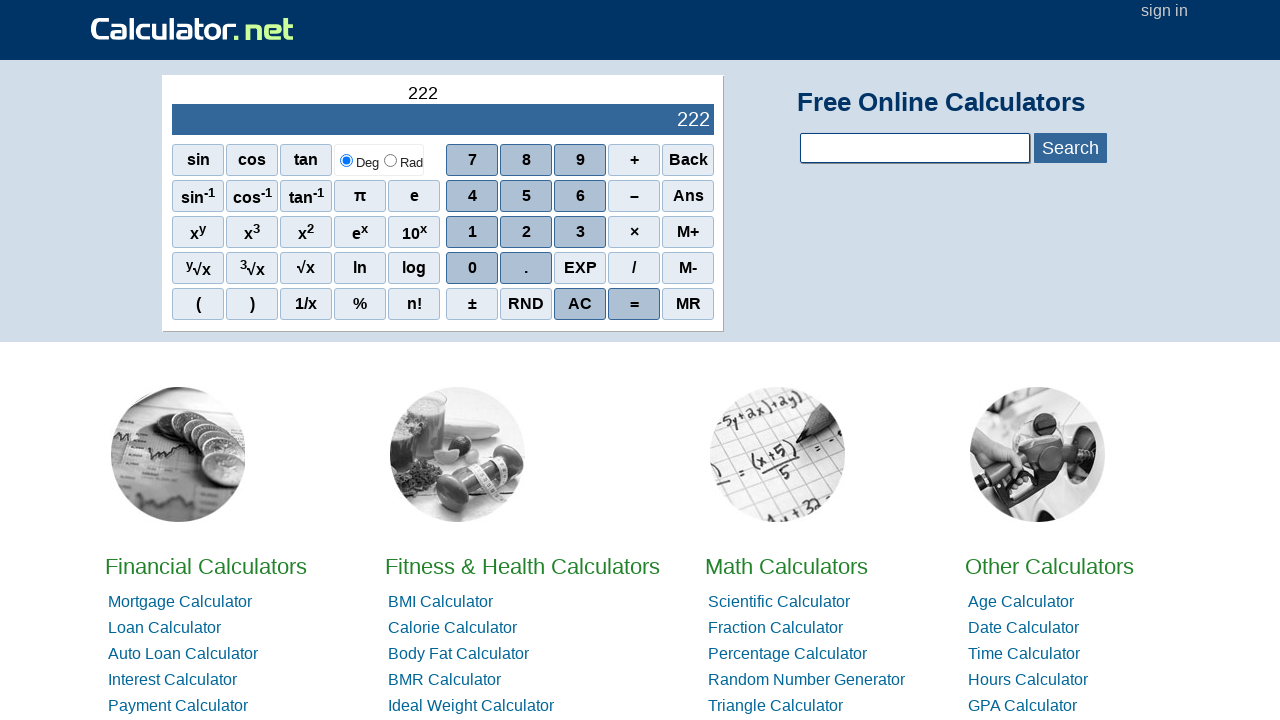

Clicked '+' operator button at (634, 160) on xpath=//span[contains(text(),'+')]
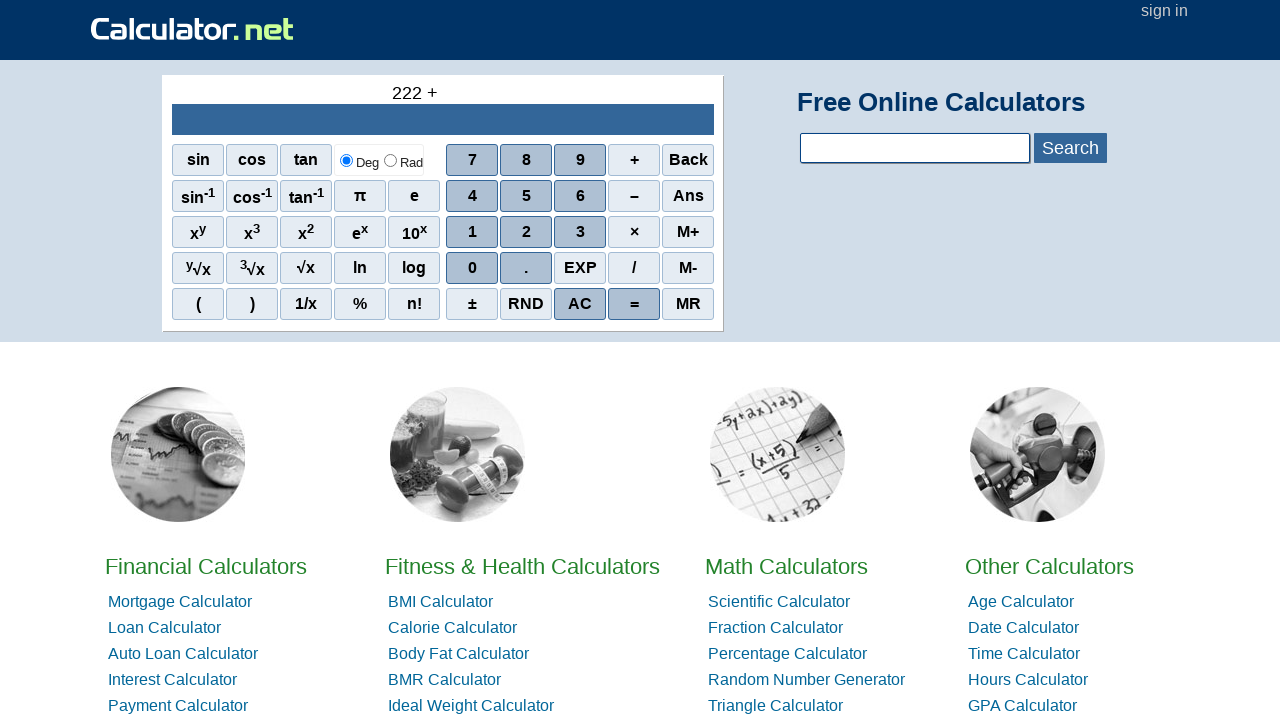

Clicked '3' button (first digit) at (580, 232) on xpath=//span[contains(text(),'3')]
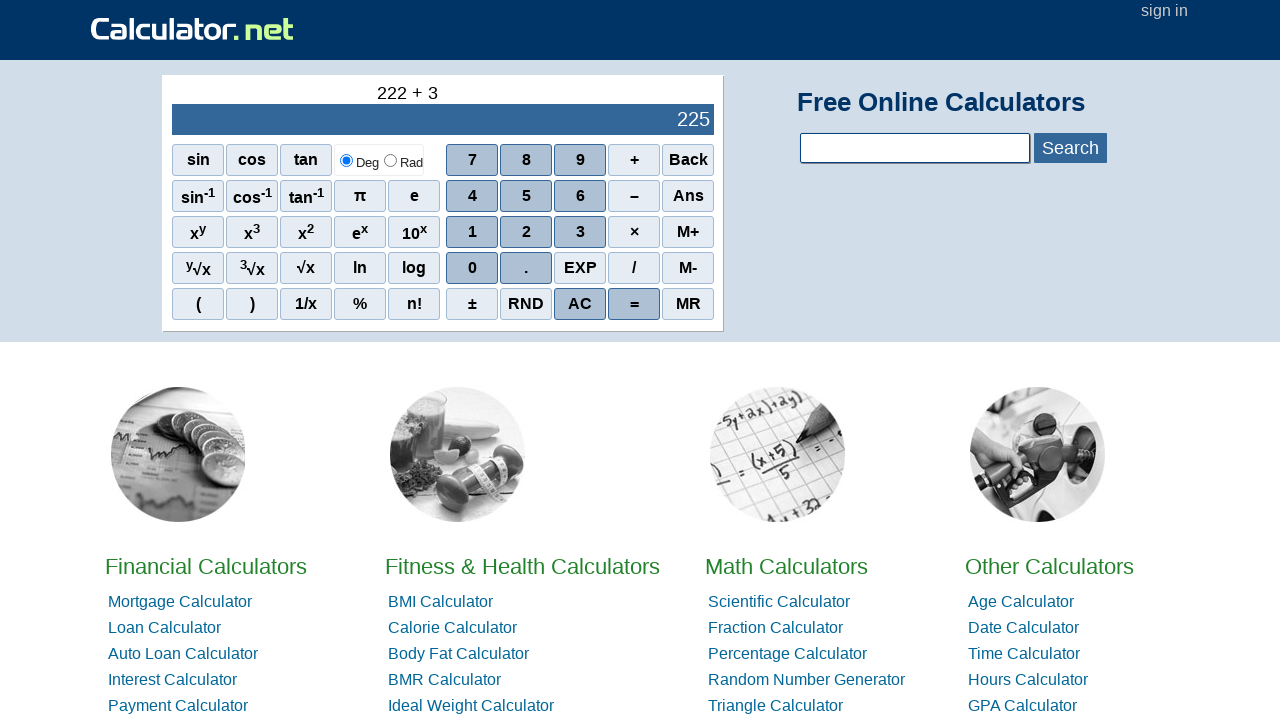

Clicked '3' button (second digit) at (580, 232) on xpath=//span[contains(text(),'3')]
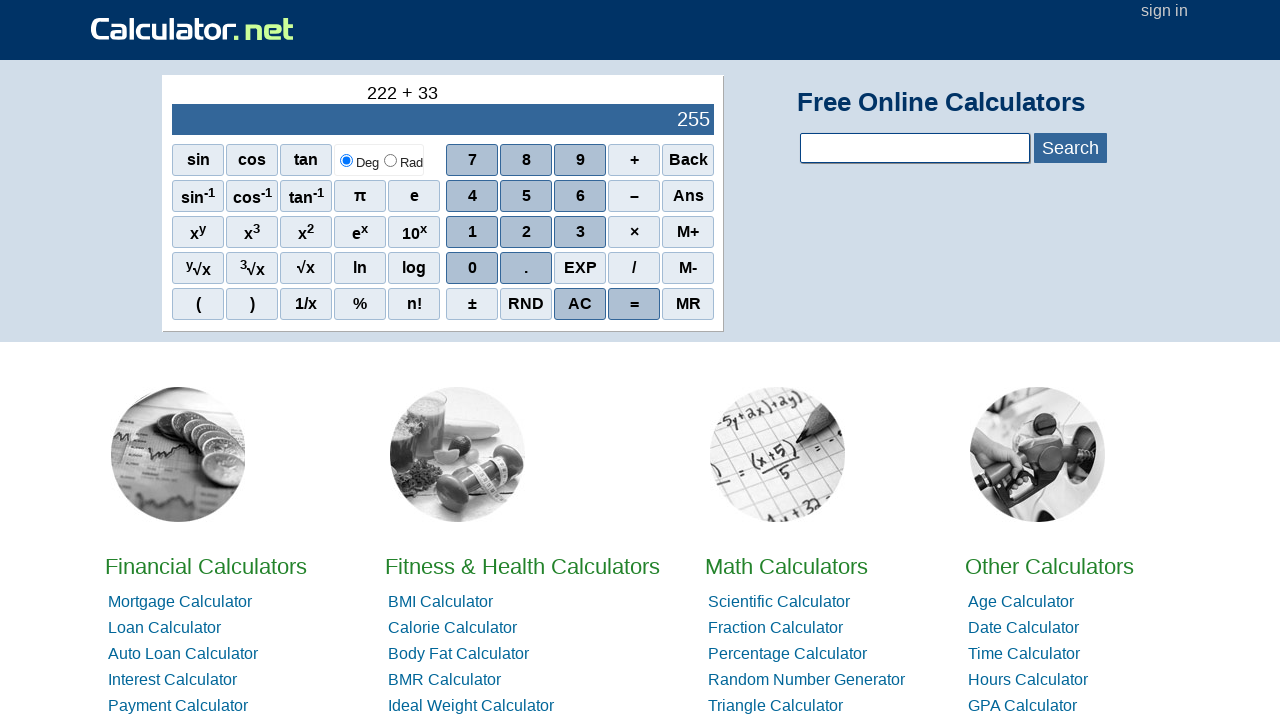

Clicked '3' button (third digit) - entered 333 at (580, 232) on xpath=//span[contains(text(),'3')]
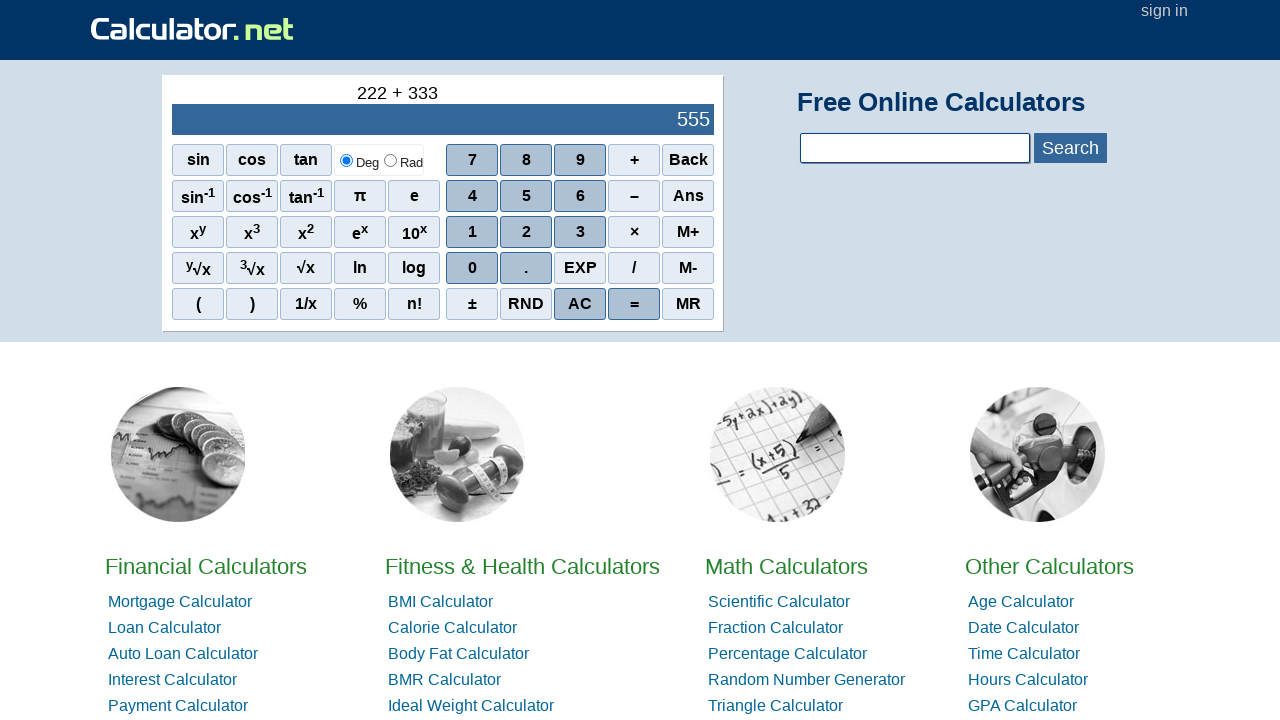

Clicked '=' button to calculate 222 + 333 at (634, 304) on xpath=//span[contains(text(),'=')]
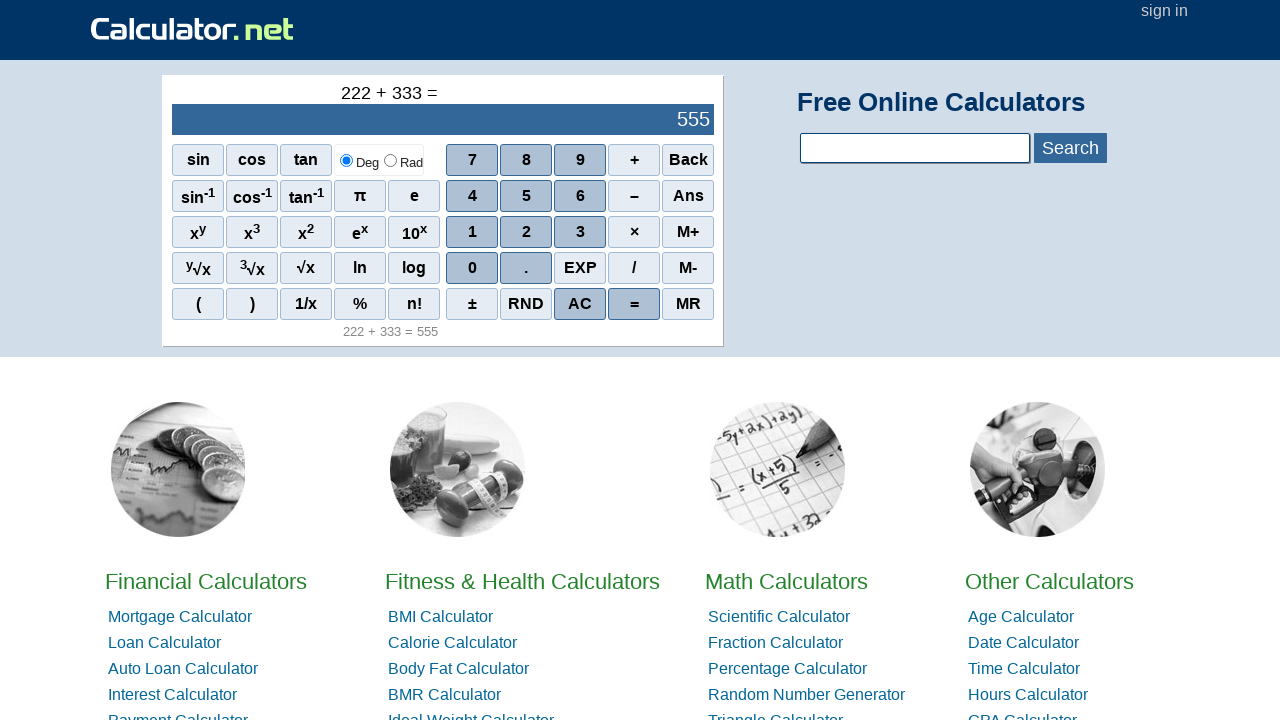

Retrieved calculation result from output display
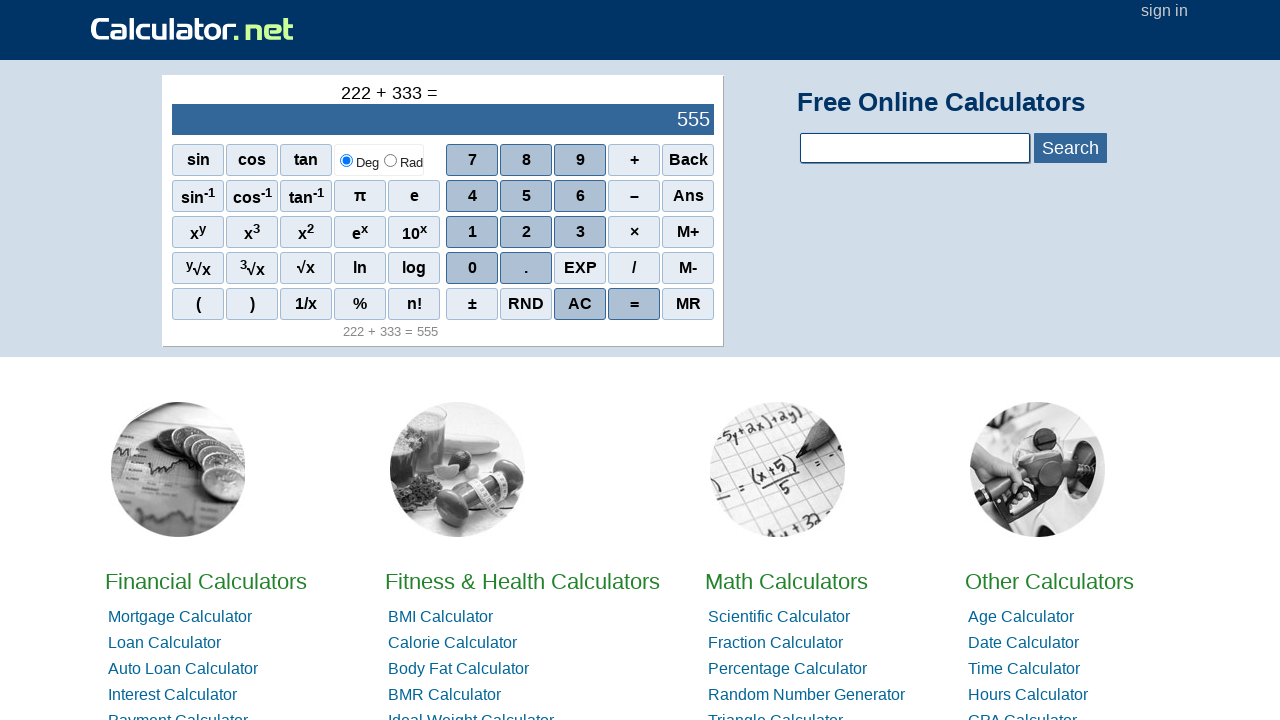

Verified that 222 + 333 equals 555
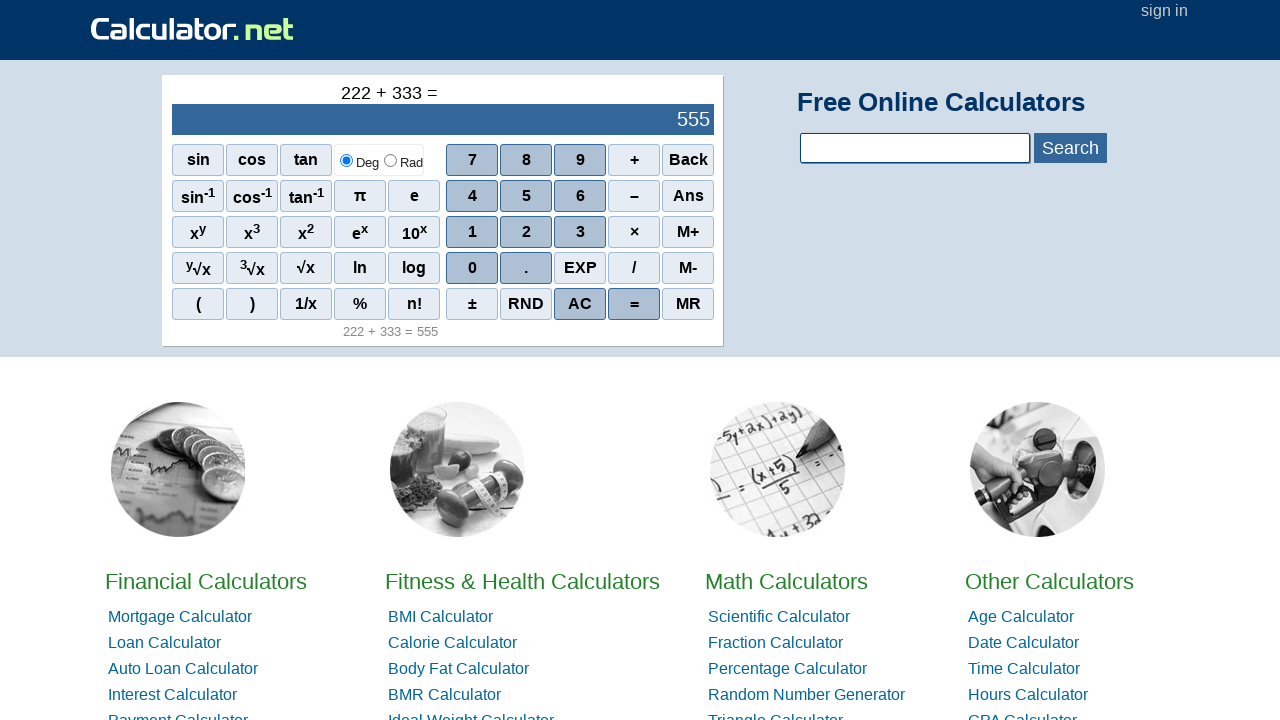

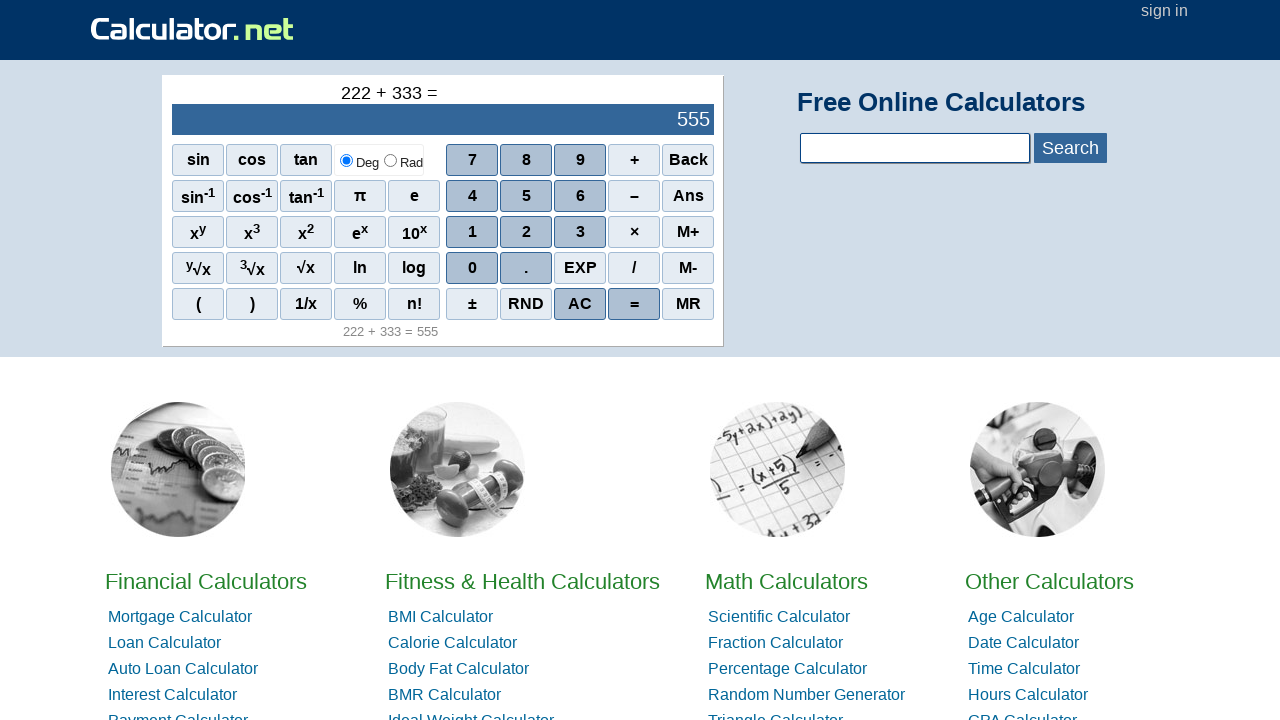